Tests successful user registration by filling out the registration form with valid data and verifying the welcome message appears after registration.

Starting URL: http://parabank.parasoft.com

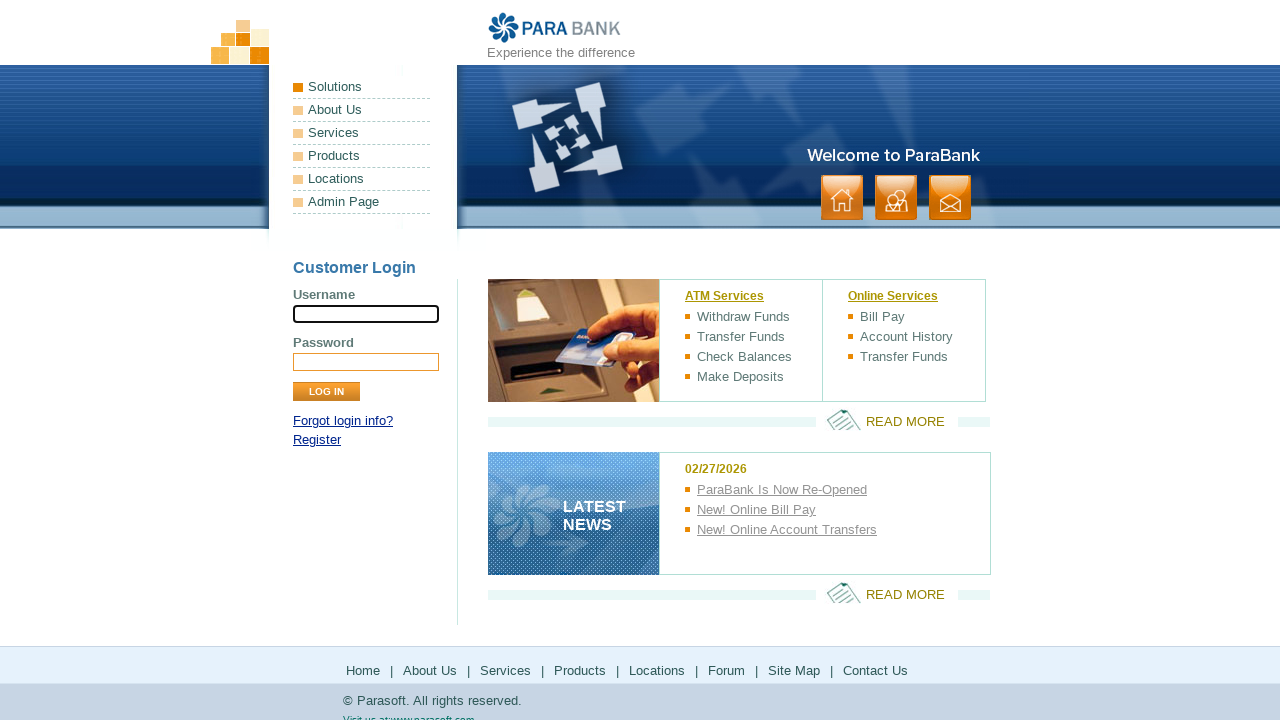

Clicked the Register link at (317, 440) on a[href*='register']
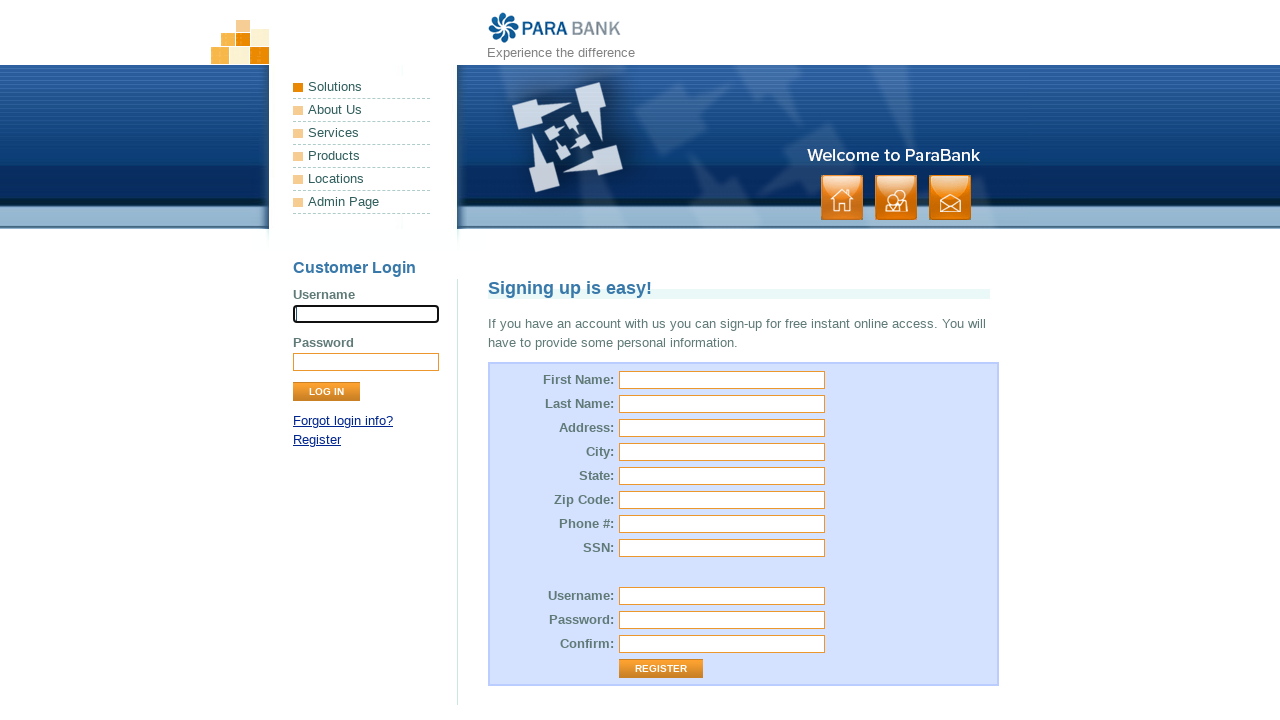

Filled first name field with 'Jan' on input[id='customer.firstName']
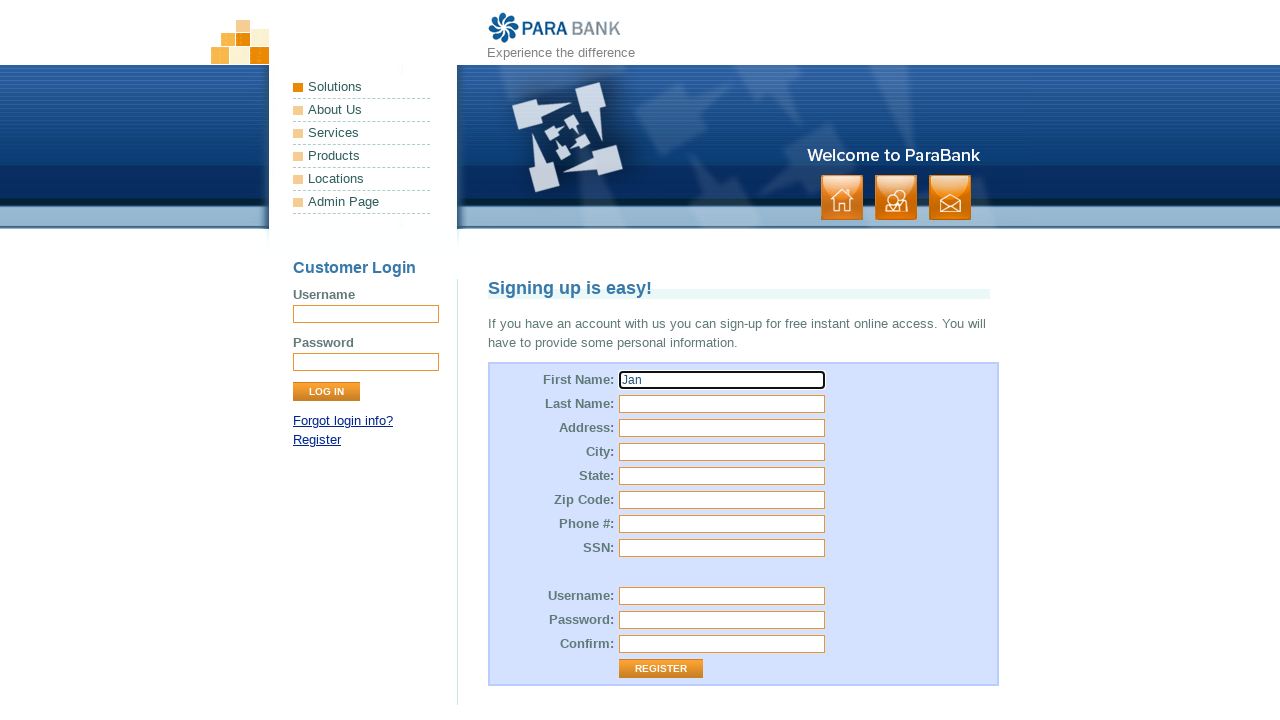

Filled last name field with 'Nowak' on input[id='customer.lastName']
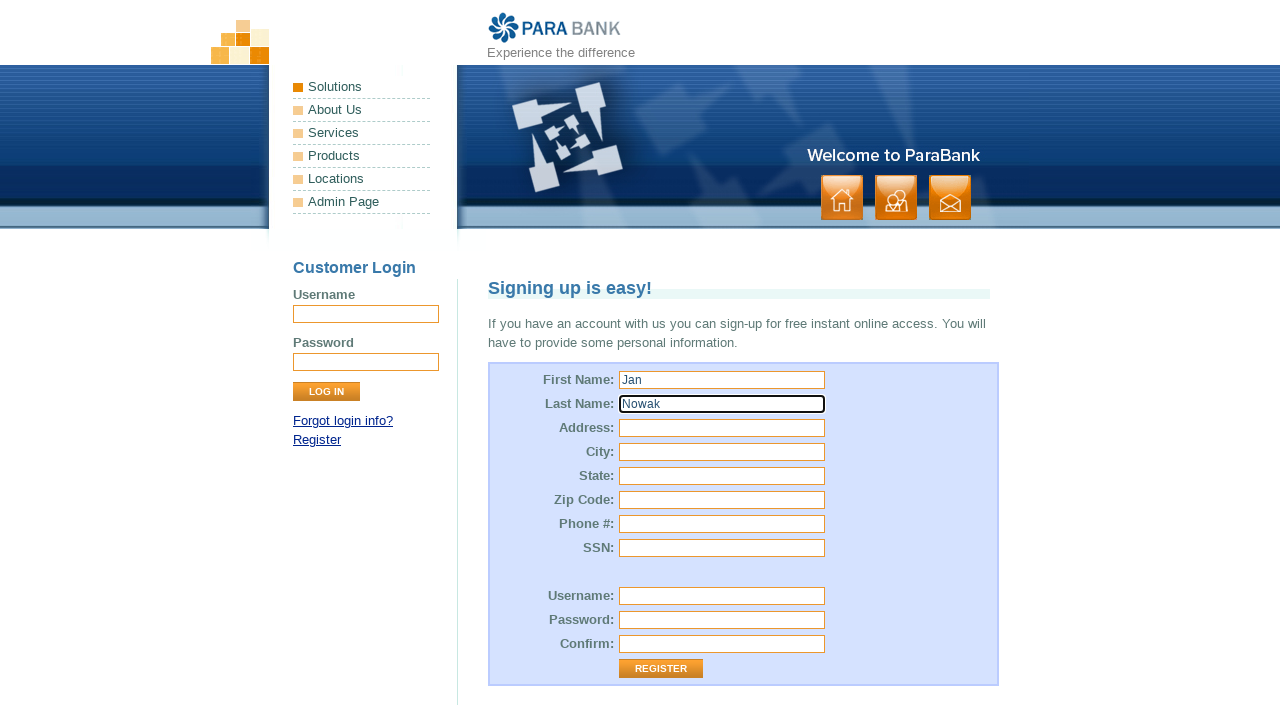

Filled street address field with 'Nadwodnia 22' on input[id='customer.address.street']
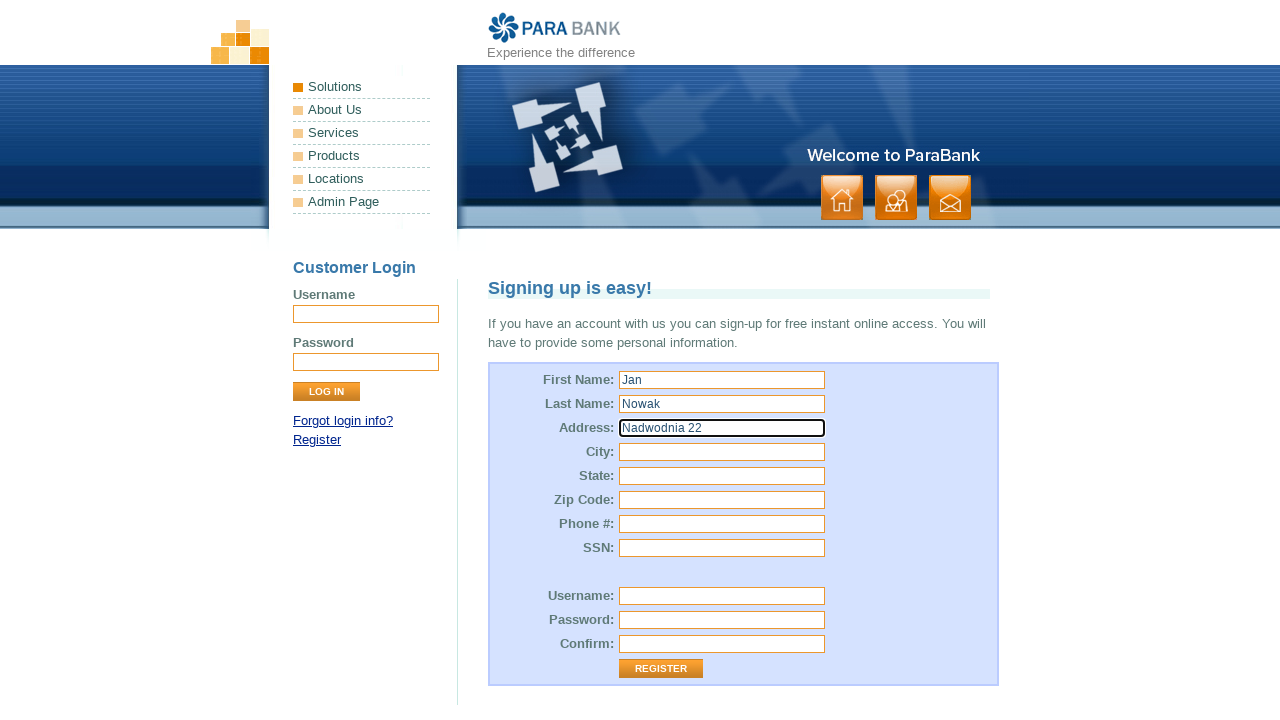

Filled city field with 'Kraków' on input[id='customer.address.city']
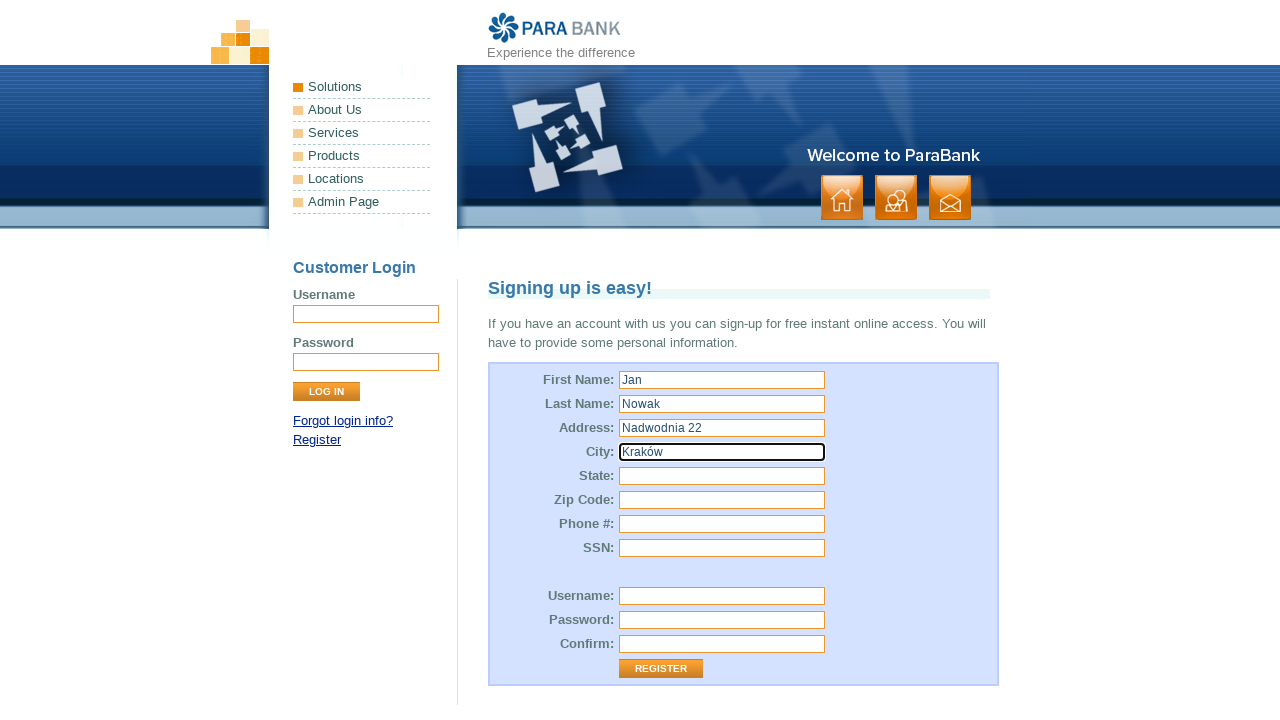

Filled state field with 'małopolska' on input[id='customer.address.state']
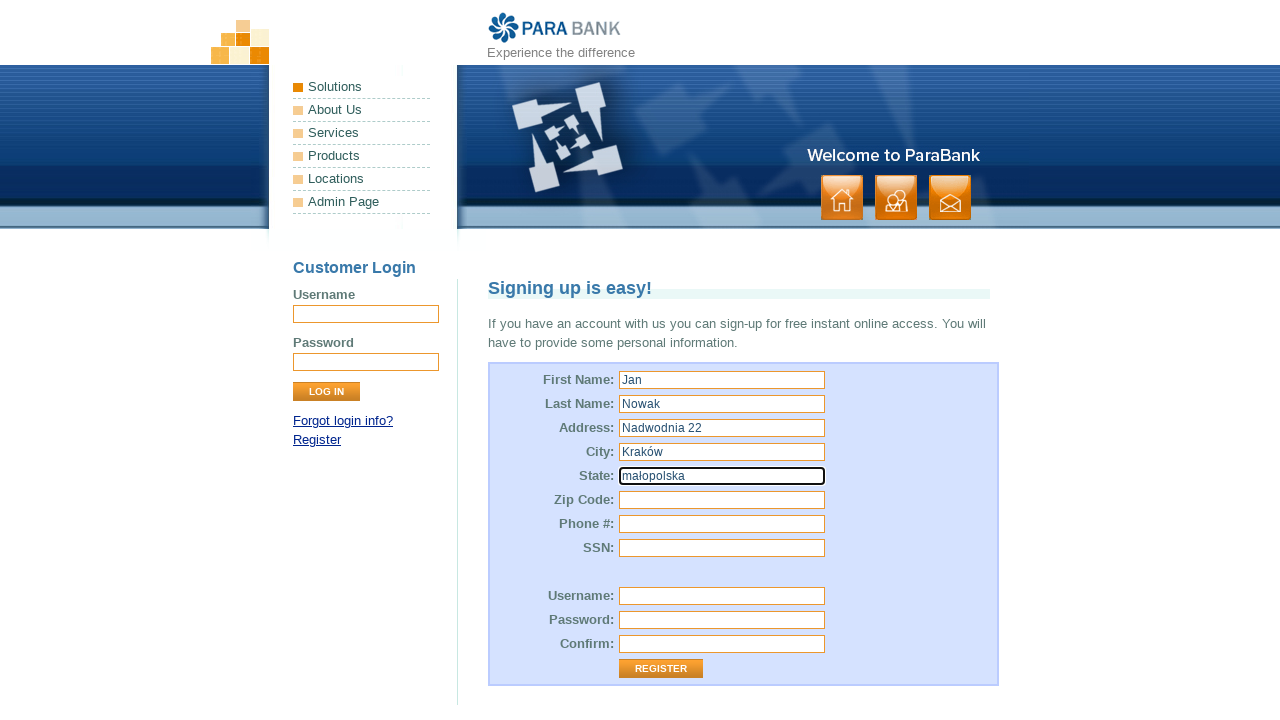

Filled zip code field with '34-400' on input[id='customer.address.zipCode']
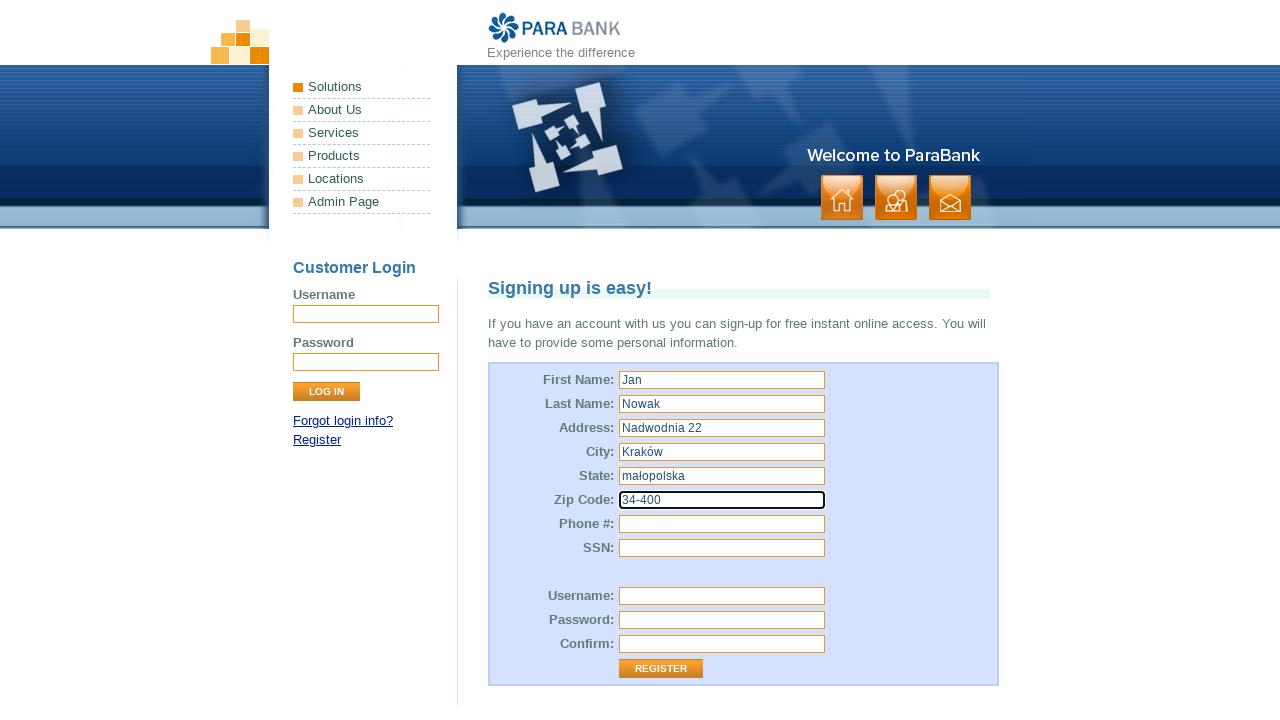

Filled phone number field with '666222777' on input[id='customer.phoneNumber']
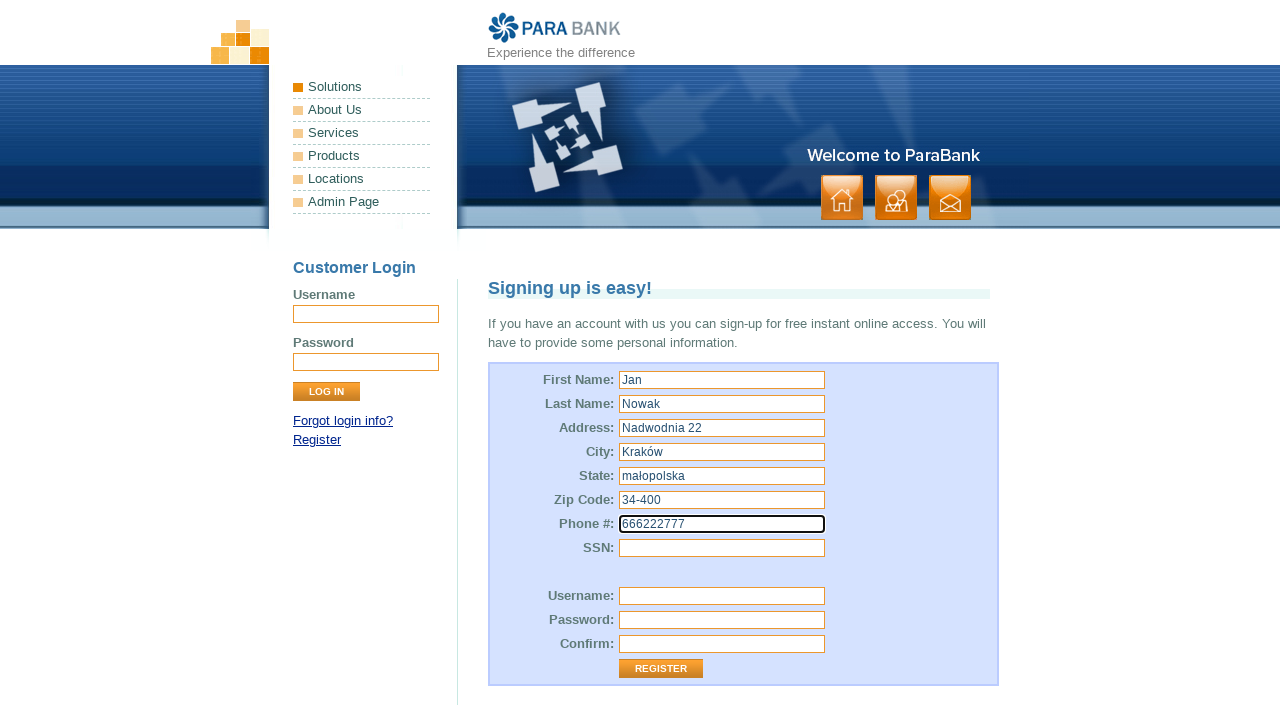

Filled SSN field with '123465' on input[id='customer.ssn']
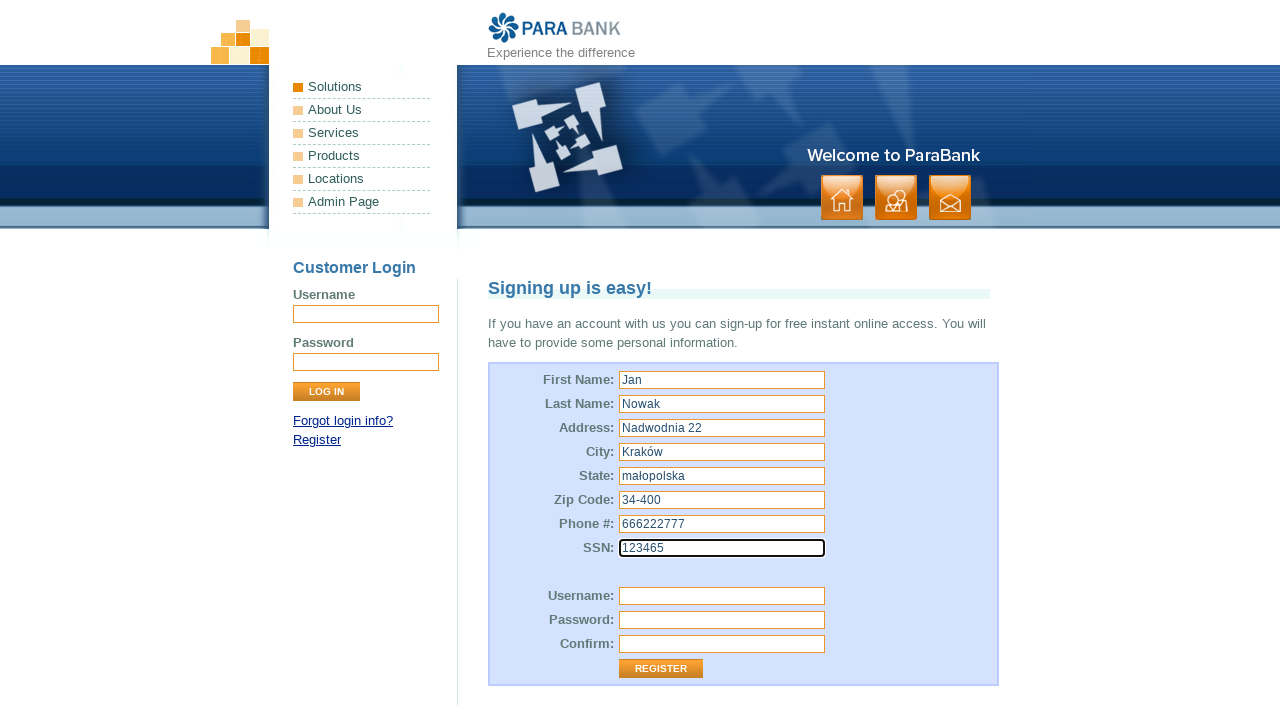

Filled username field with 'testuser_reg_8472' on input[id='customer.username']
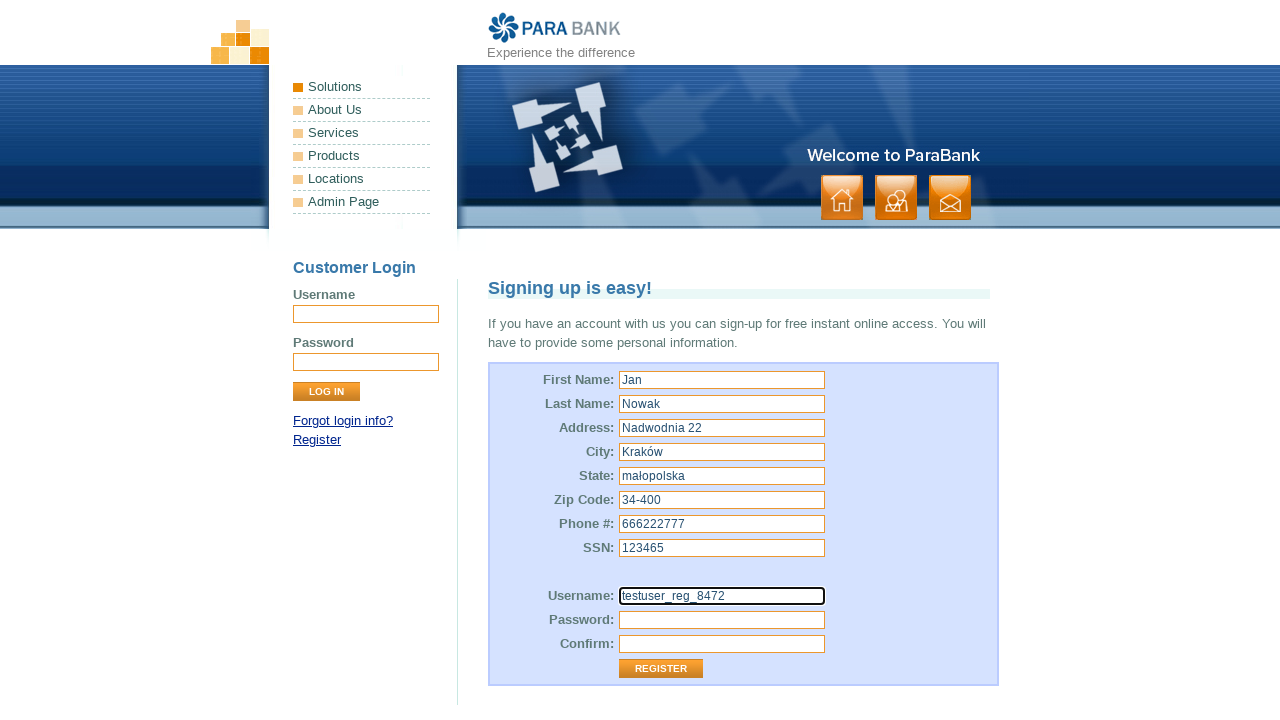

Filled password field with 'secretPass' on input[id='customer.password']
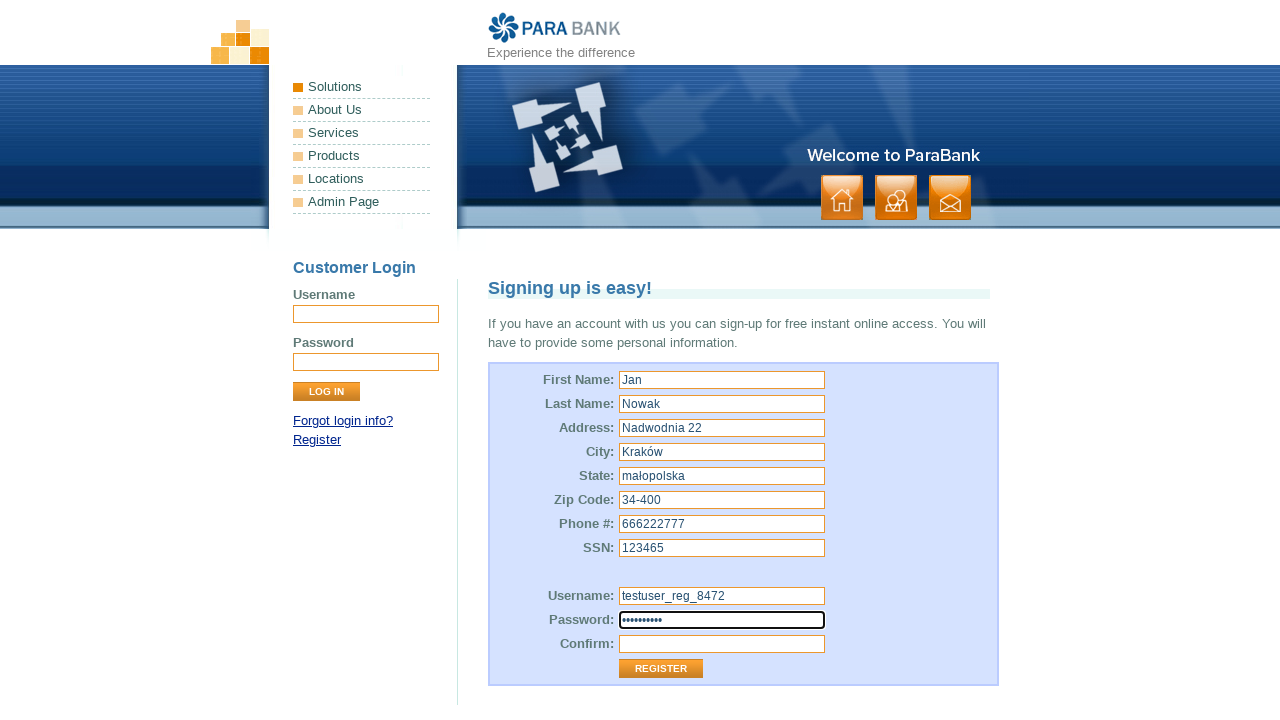

Filled repeated password field with 'secretPass' on input[id='repeatedPassword']
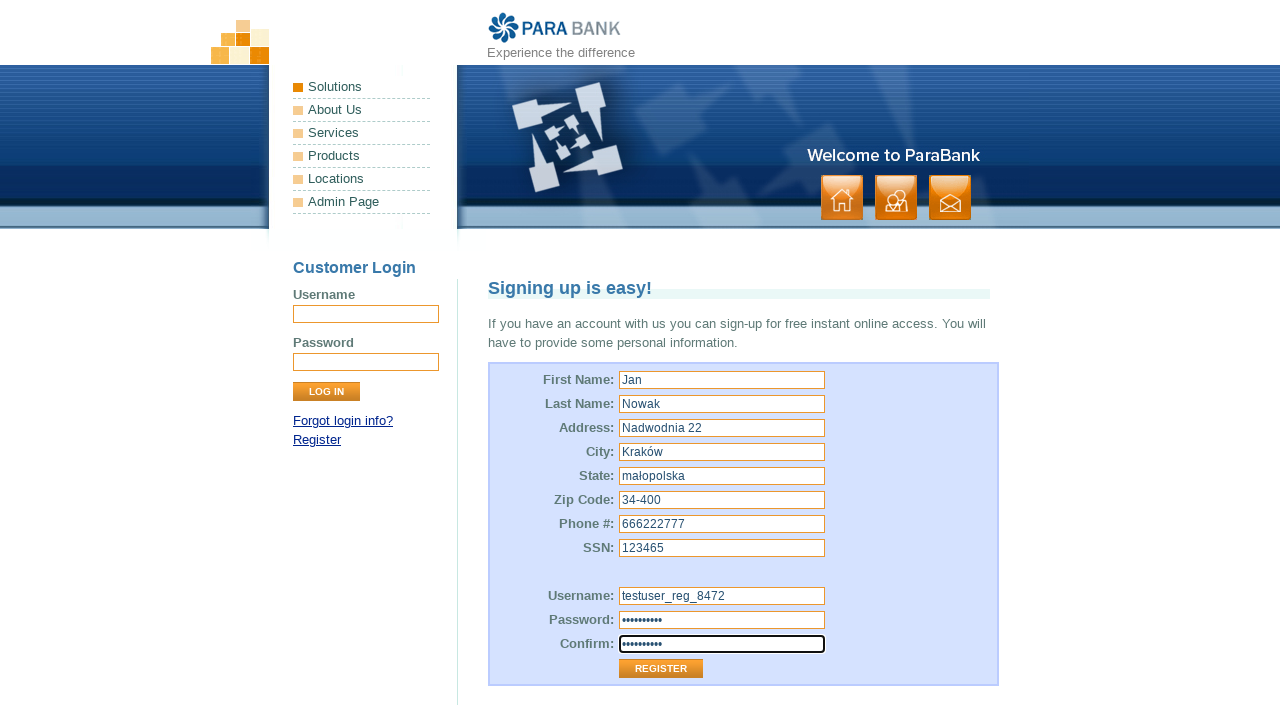

Clicked Register button to submit form at (661, 669) on input[value='Register']
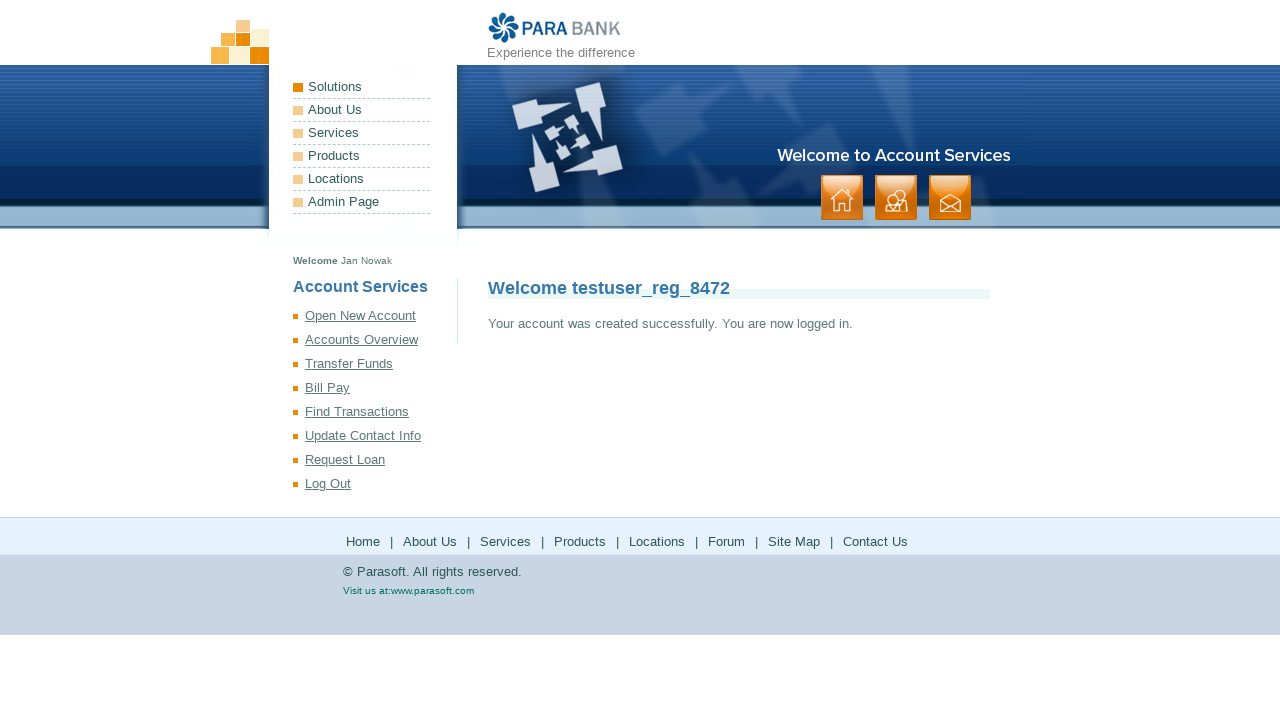

Welcome message 'Welcome testuser_reg_8472' appeared confirming successful registration
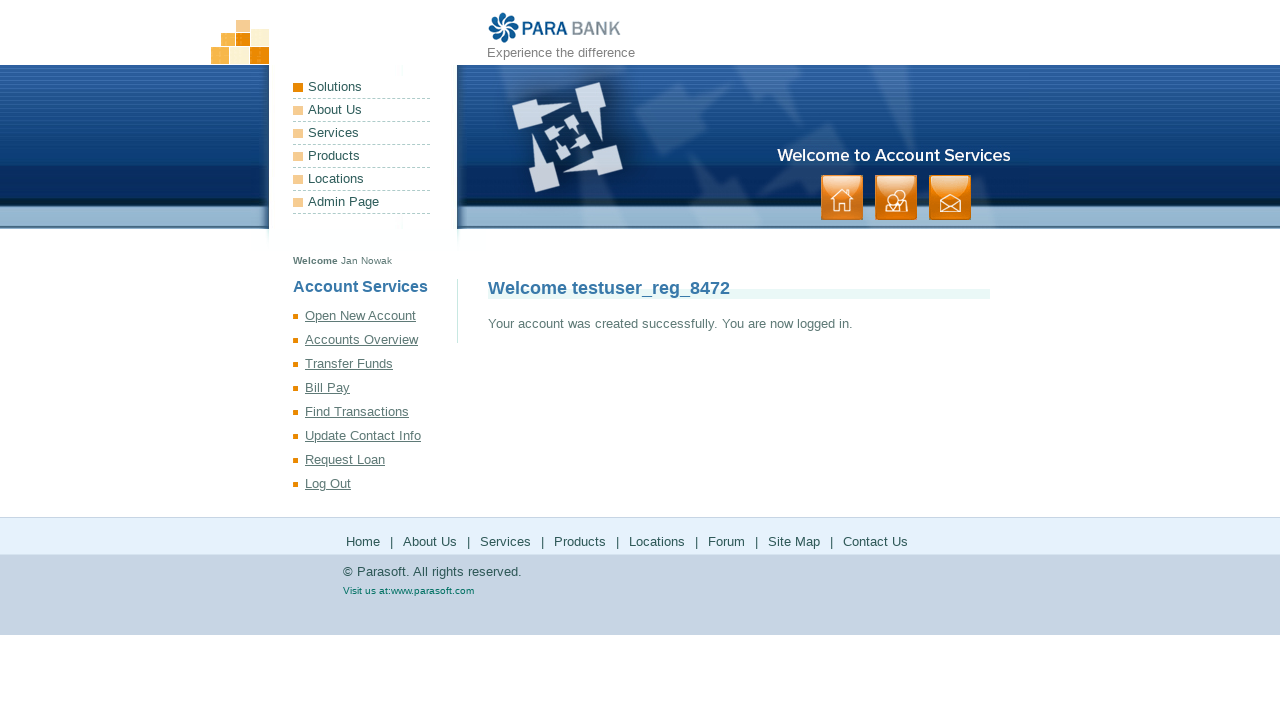

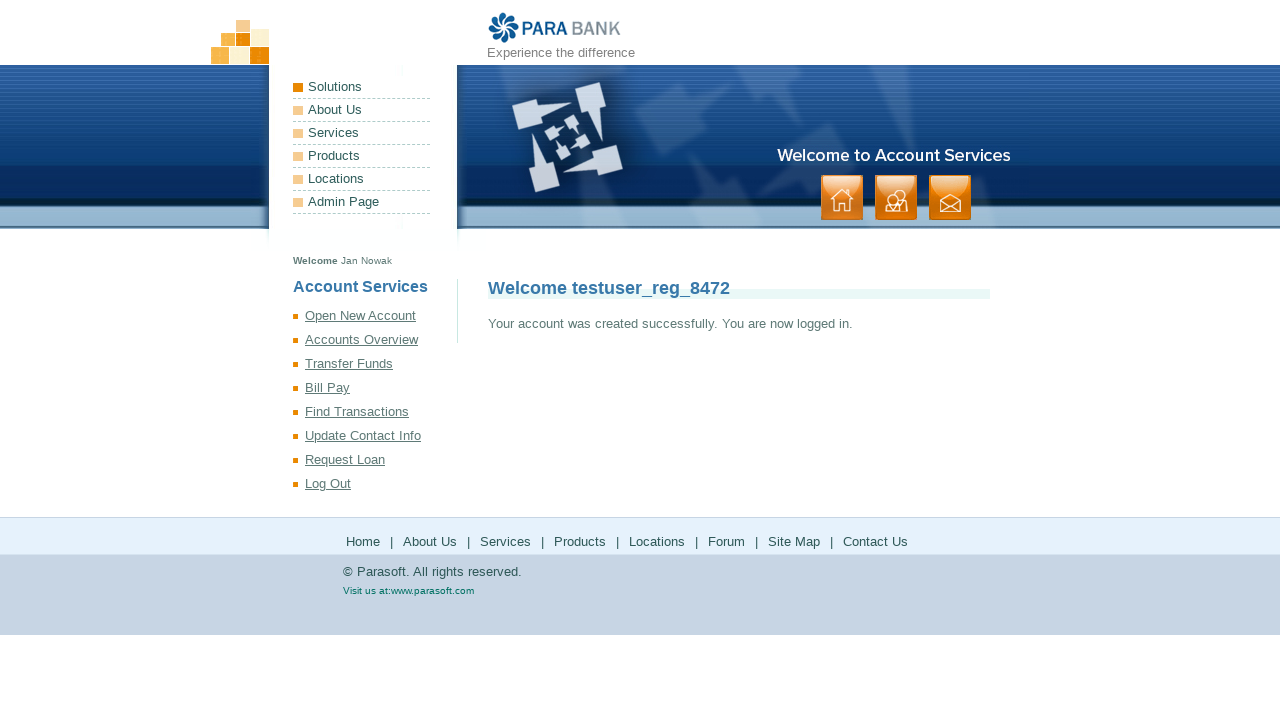